Tests the DemoQA text box form by clicking the Text Box menu item, filling out all form fields (full name, email, current address, permanent address), submitting the form, and verifying the output is displayed.

Starting URL: https://demoqa.com/elements

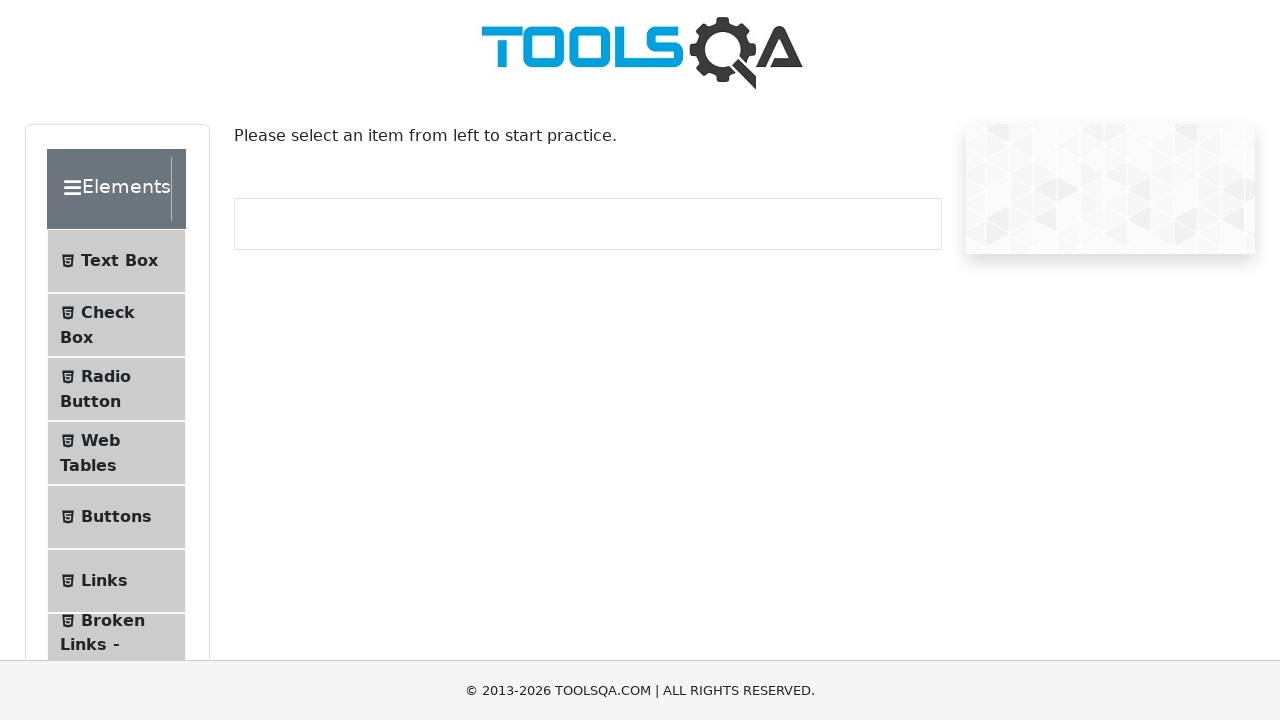

Clicked on Text Box menu item at (119, 261) on xpath=//span[text()='Text Box']
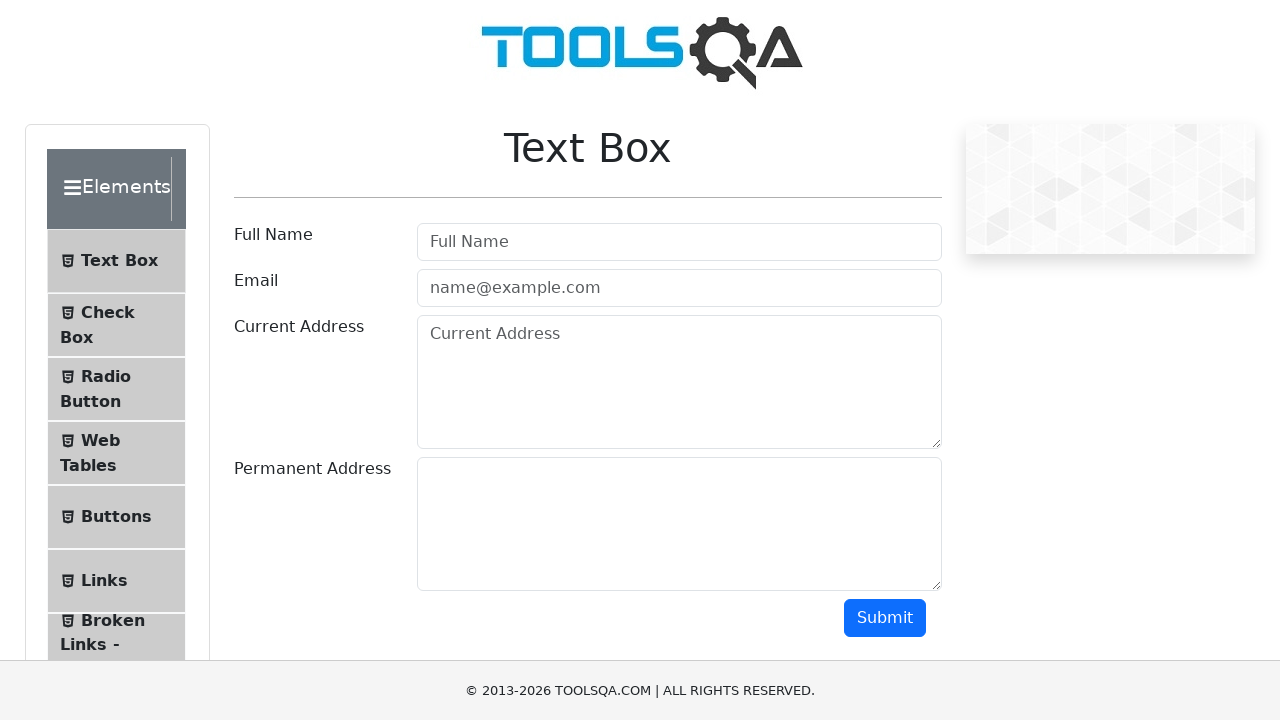

Full name input field is visible
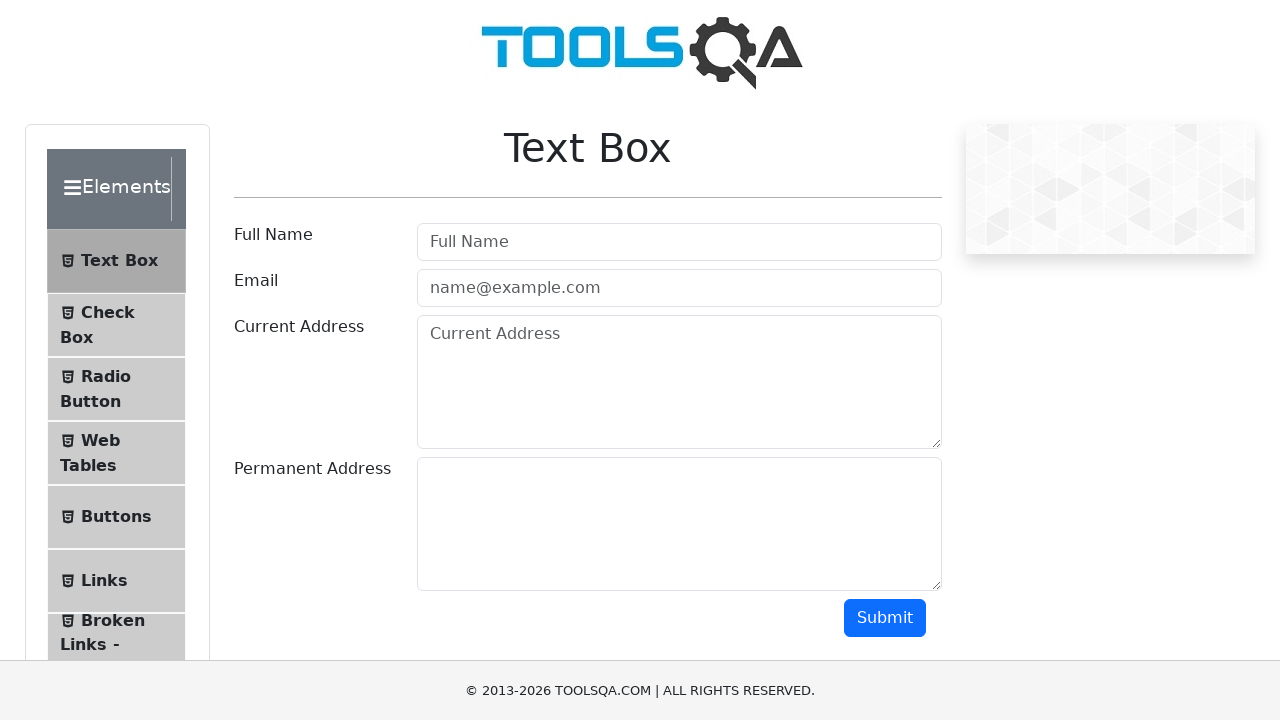

Filled full name field with 'John Doe' on #userName
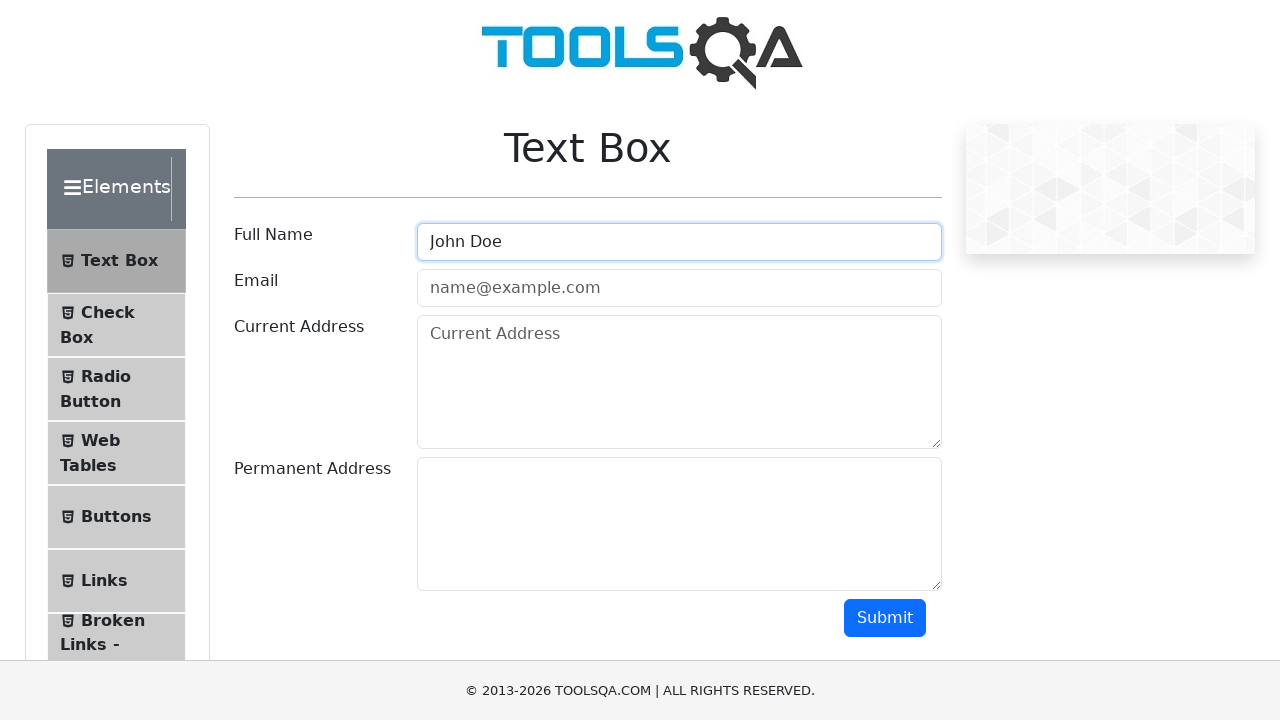

Filled email field with 'john.doe@example.com' on #userEmail
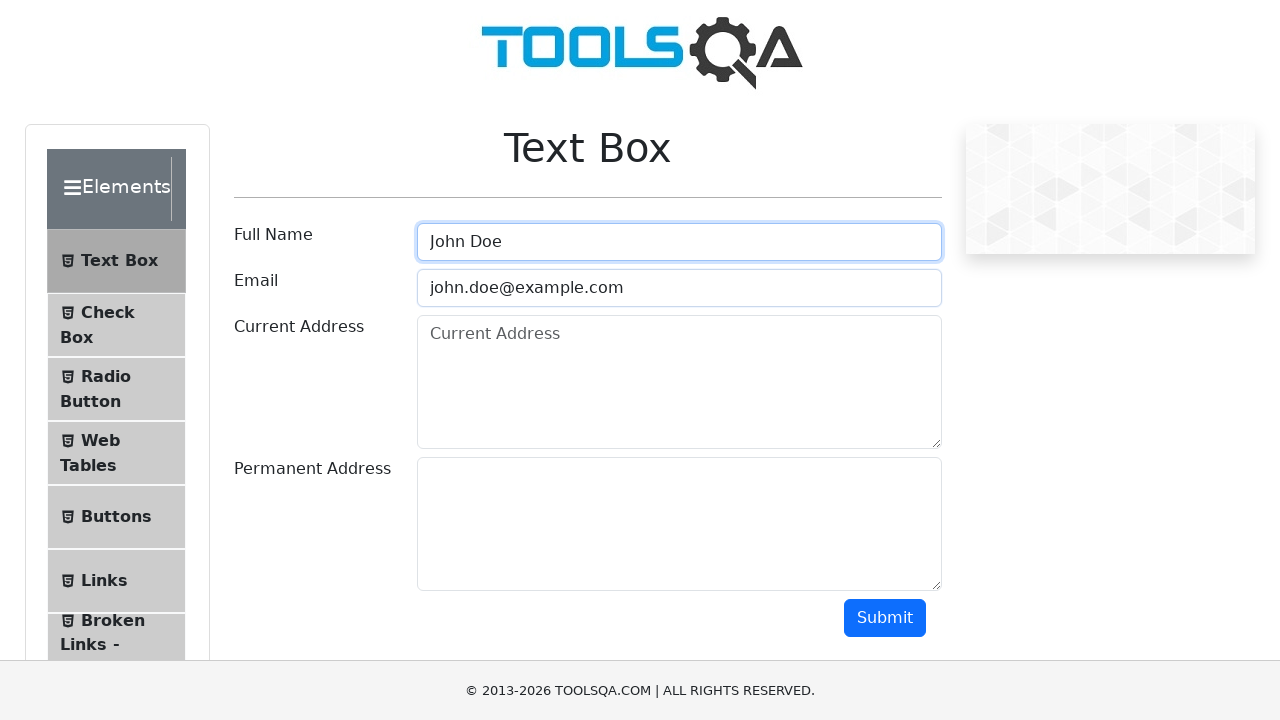

Filled current address field with '123 Main St' on #currentAddress
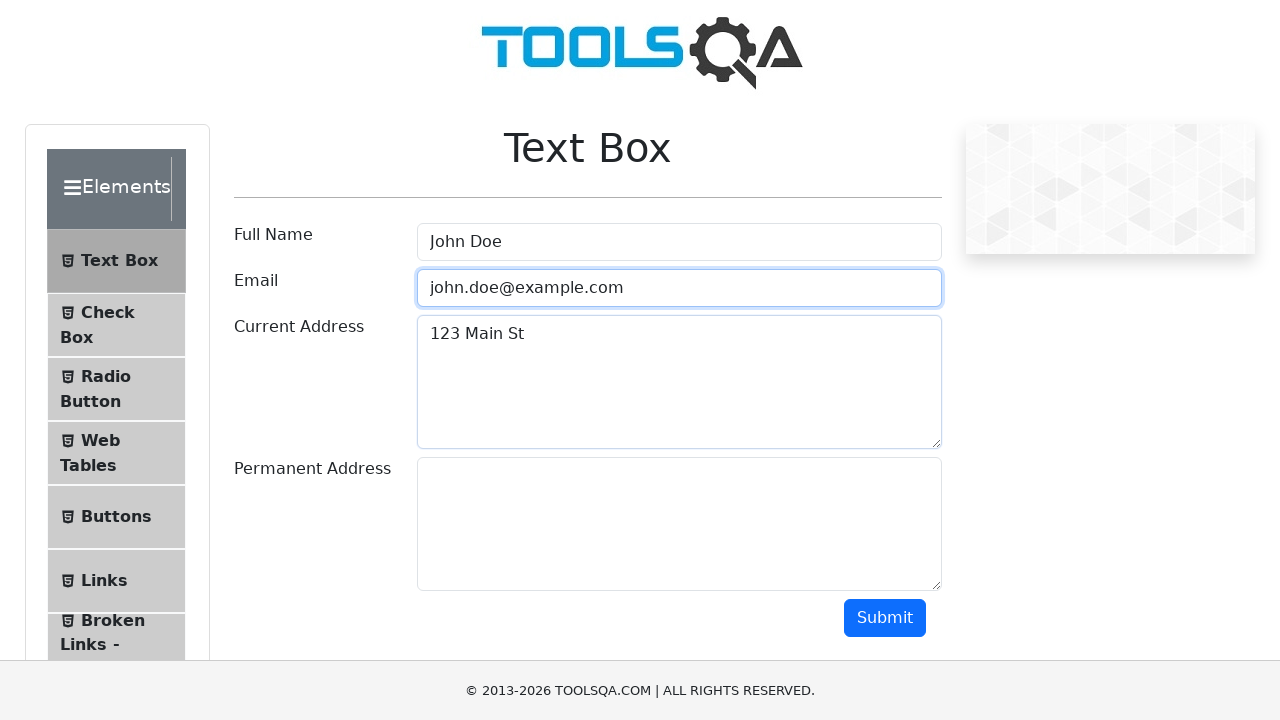

Filled permanent address field with '456 Elm St' on #permanentAddress
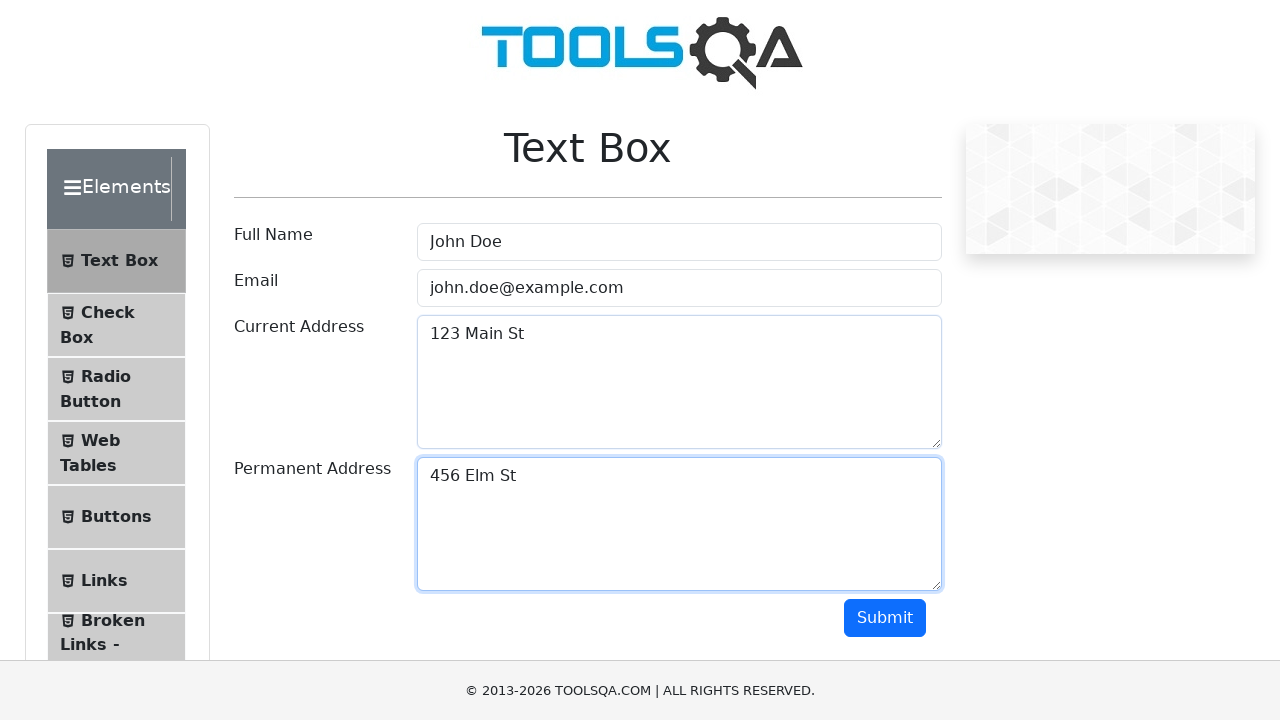

Clicked submit button to submit the form at (885, 618) on #submit
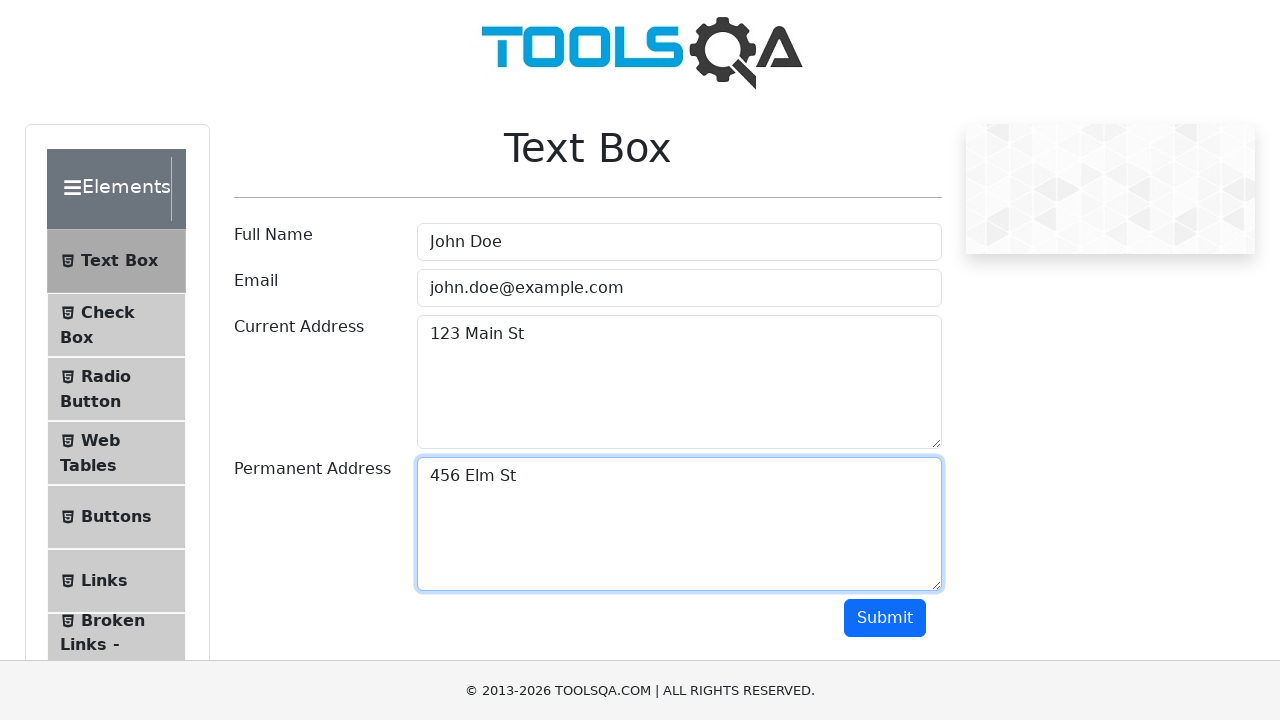

Form output is now visible after submission
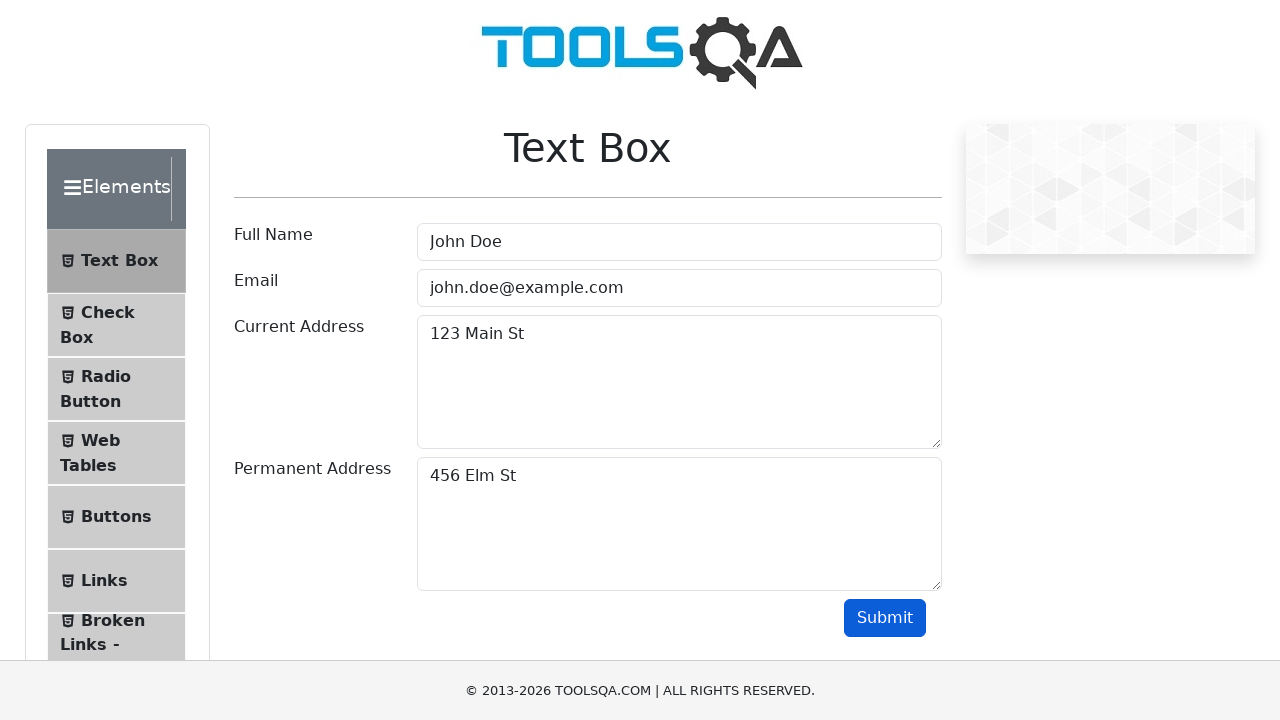

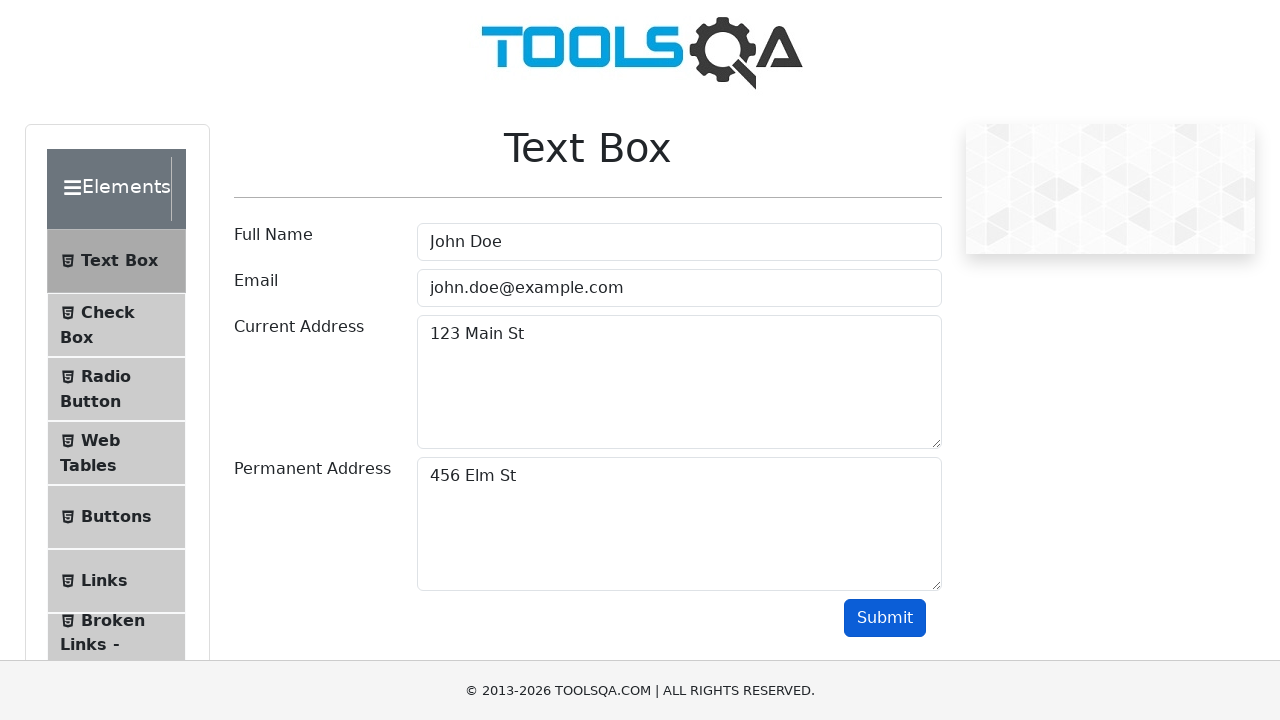